Tests a practice form submission by filling in personal details including name, email, password, selecting gender from dropdown, choosing radio button option, entering birthdate, and submitting the form.

Starting URL: https://rahulshettyacademy.com/angularpractice/

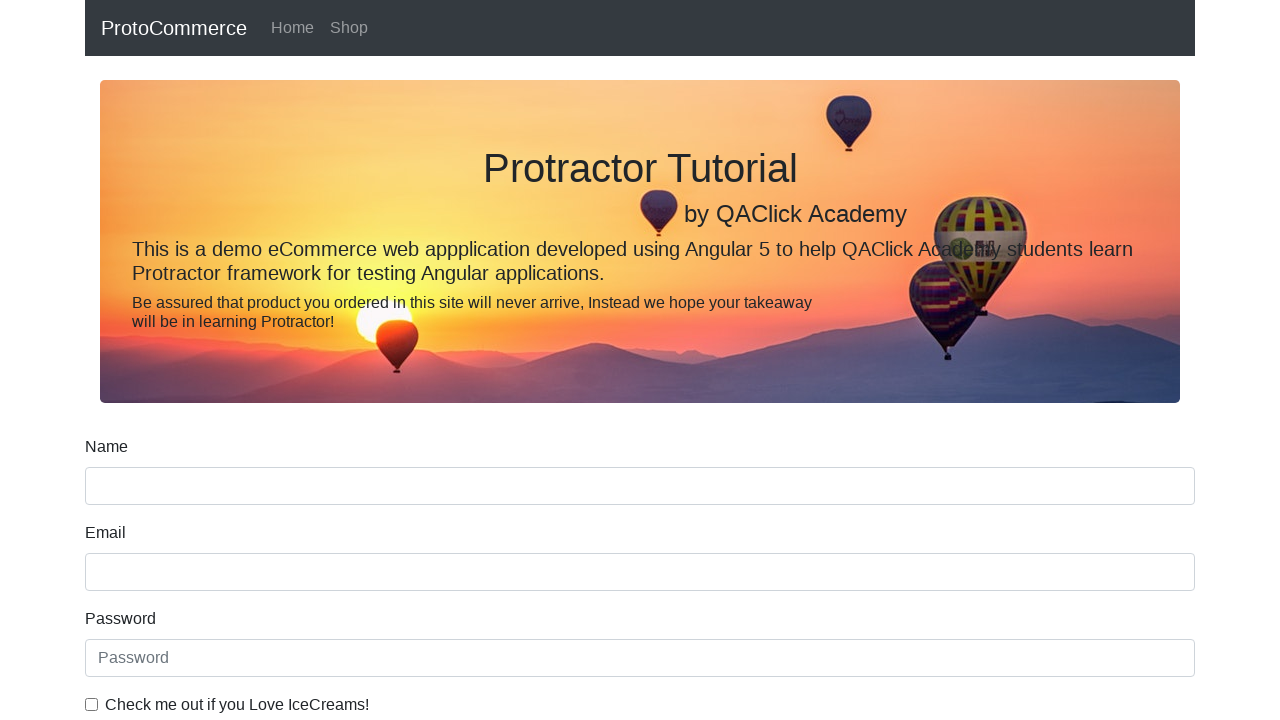

Filled name field with 'John Anderson' on input[name='name']
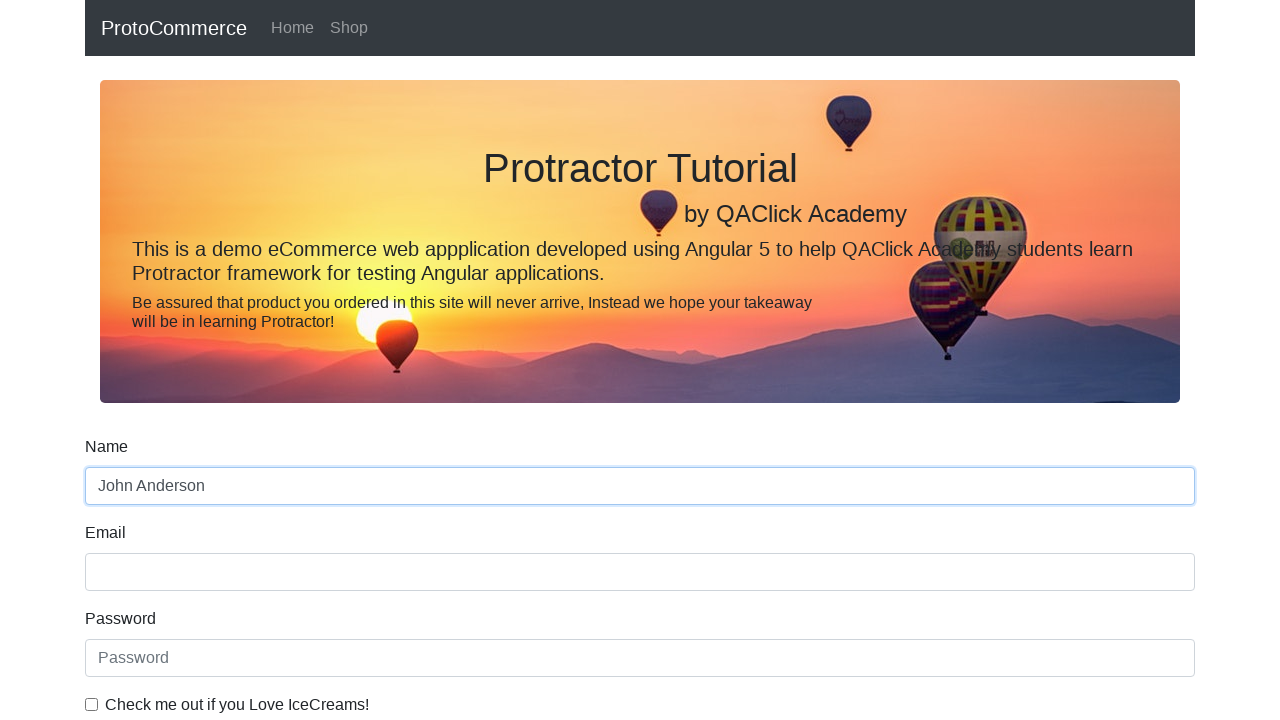

Filled email field with 'john.anderson@example.com' on input[name='email']
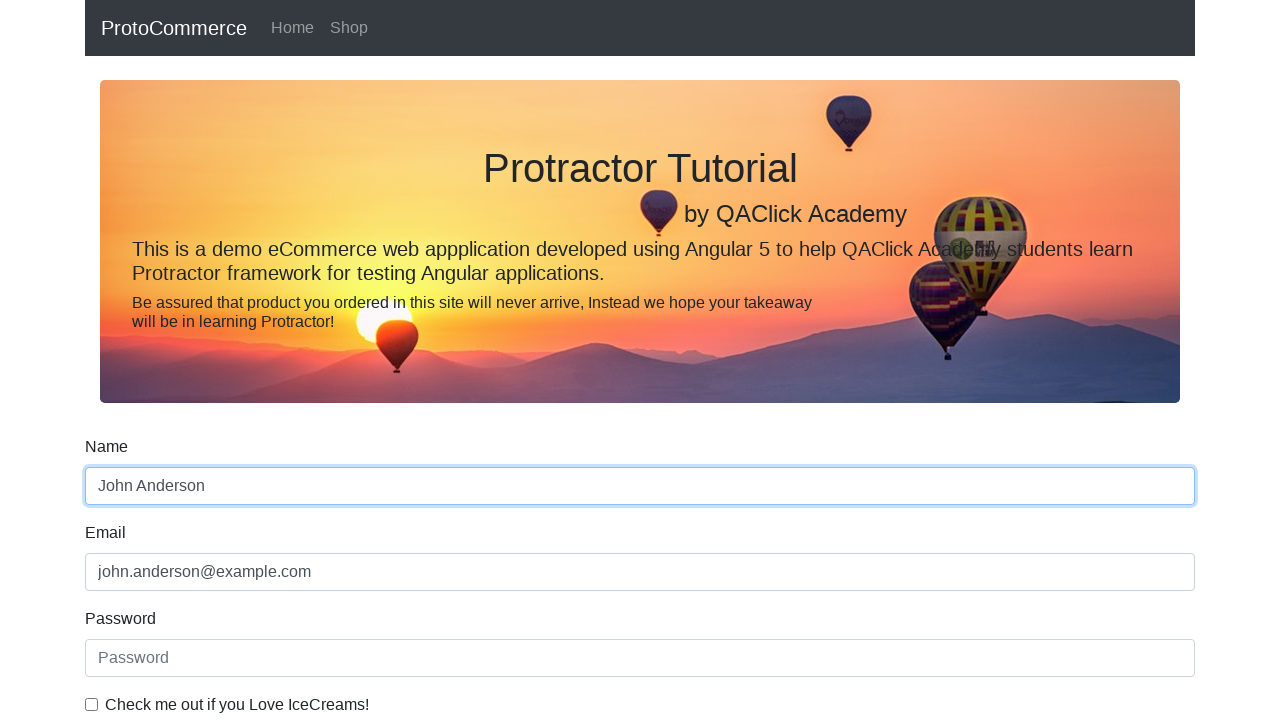

Filled password field with 'TestPass123!' on #exampleInputPassword1
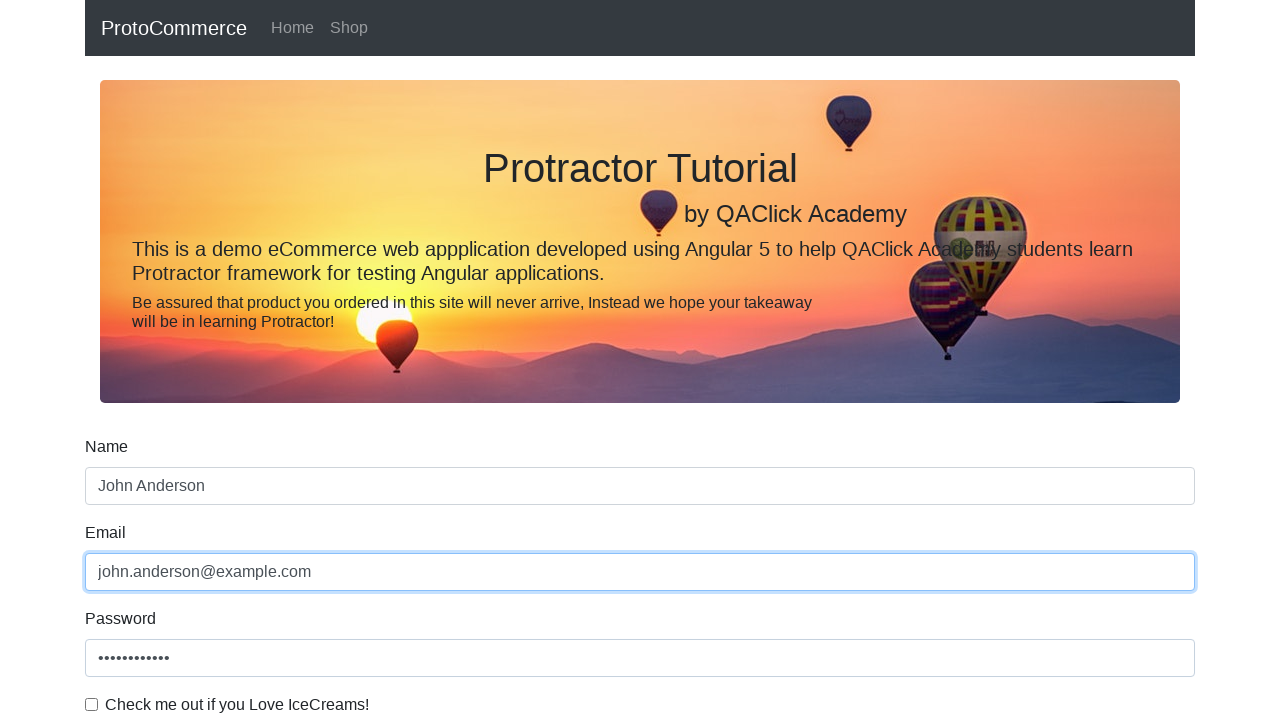

Checked the checkbox at (92, 704) on #exampleCheck1
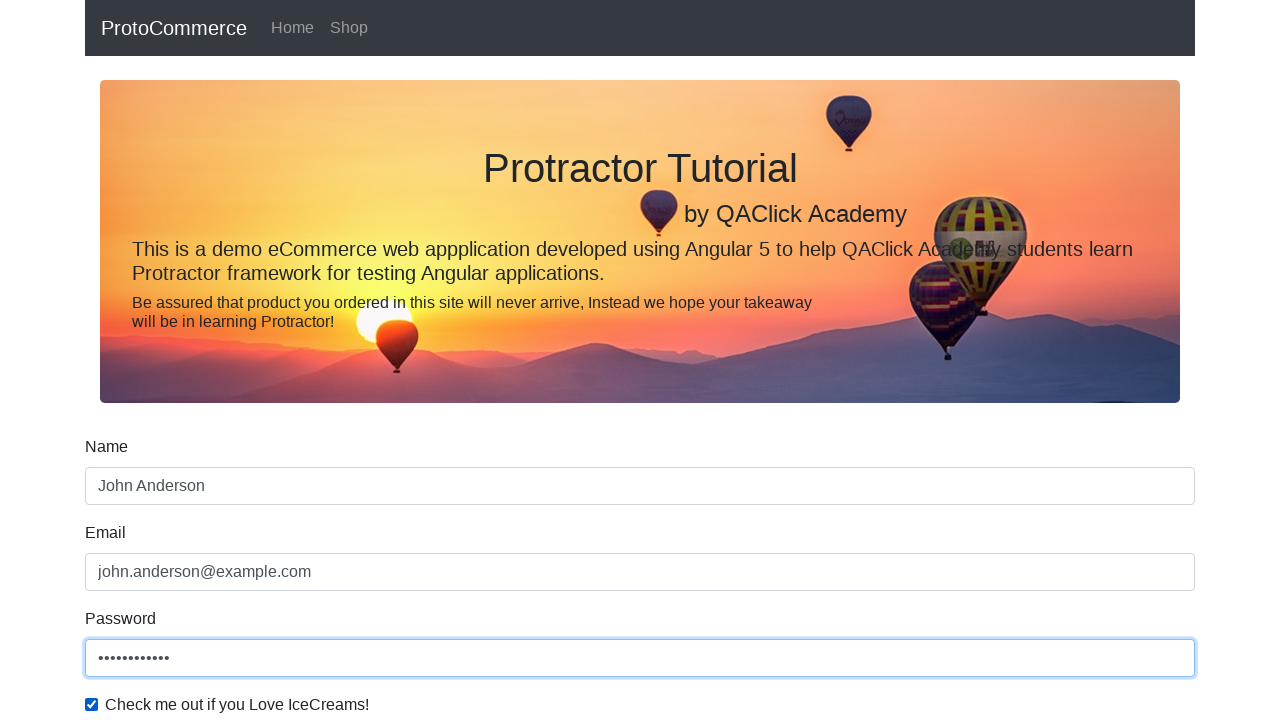

Selected 'Male' from gender dropdown on #exampleFormControlSelect1
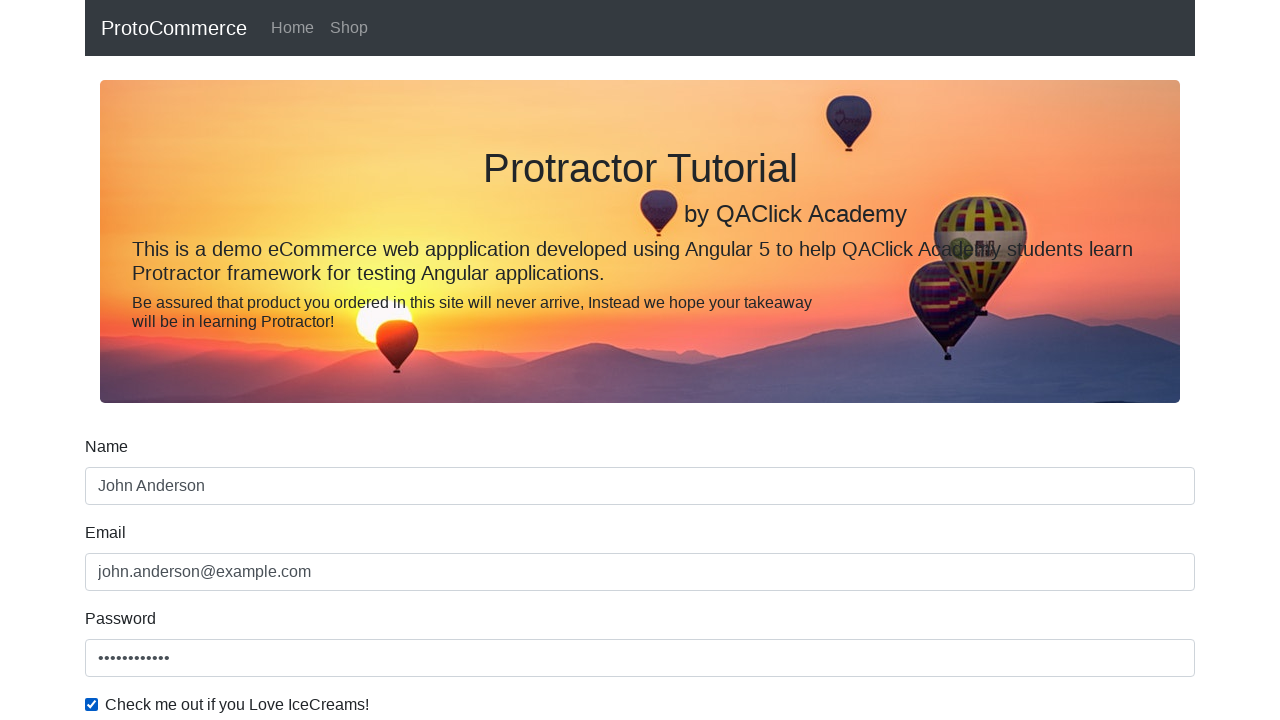

Selected employment status radio button at (238, 360) on #inlineRadio1
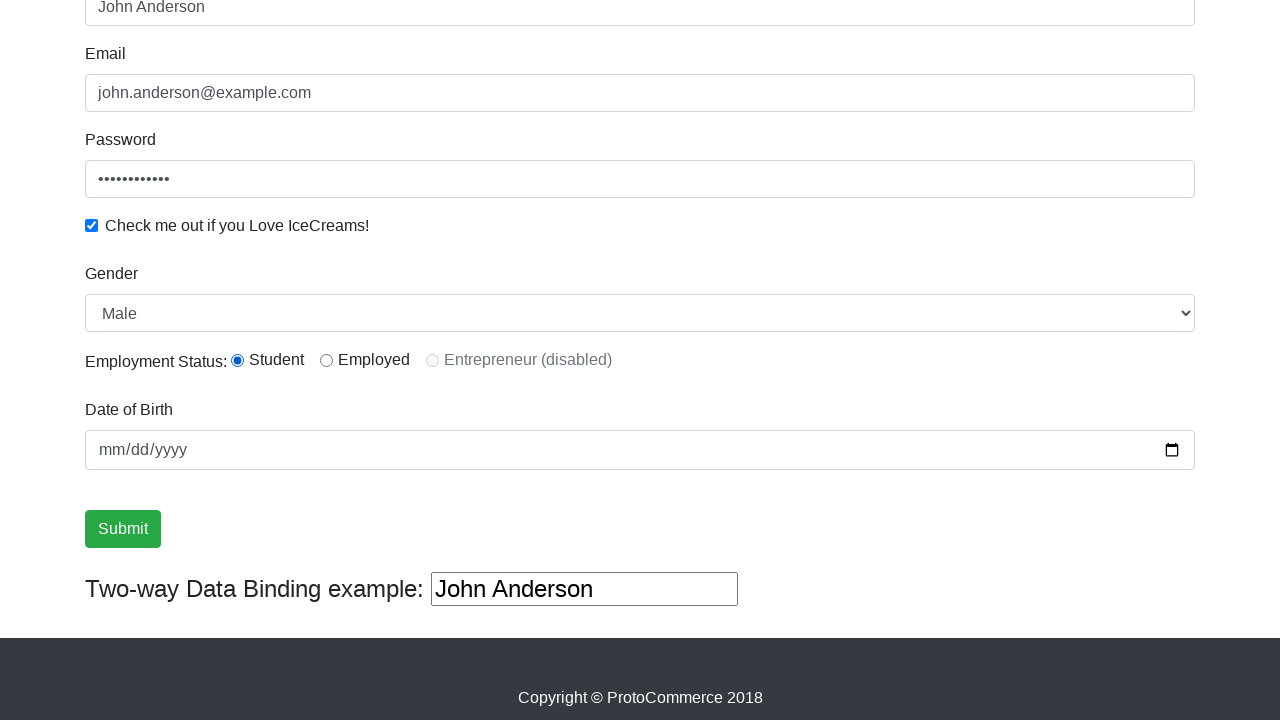

Filled birthday field with '1993-12-05' on input[name='bday']
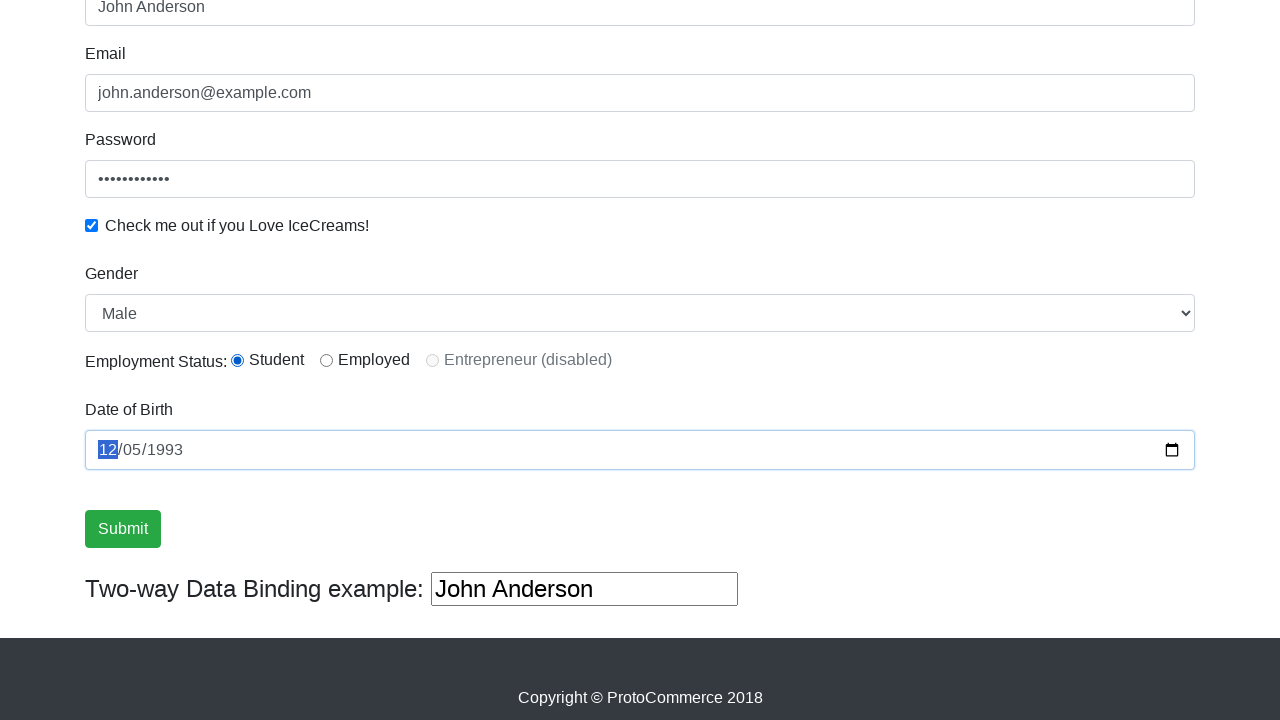

Clicked submit button to submit the form at (123, 529) on .btn.btn-success
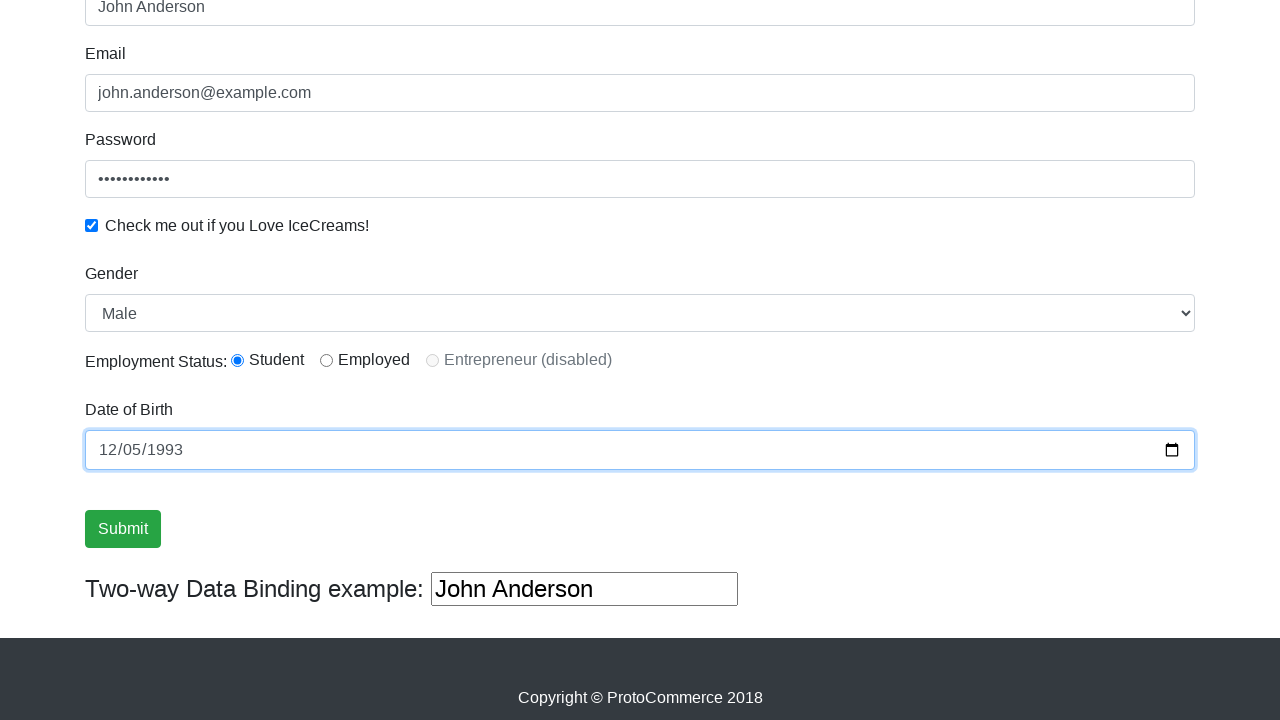

Form submission successful - success alert message appeared
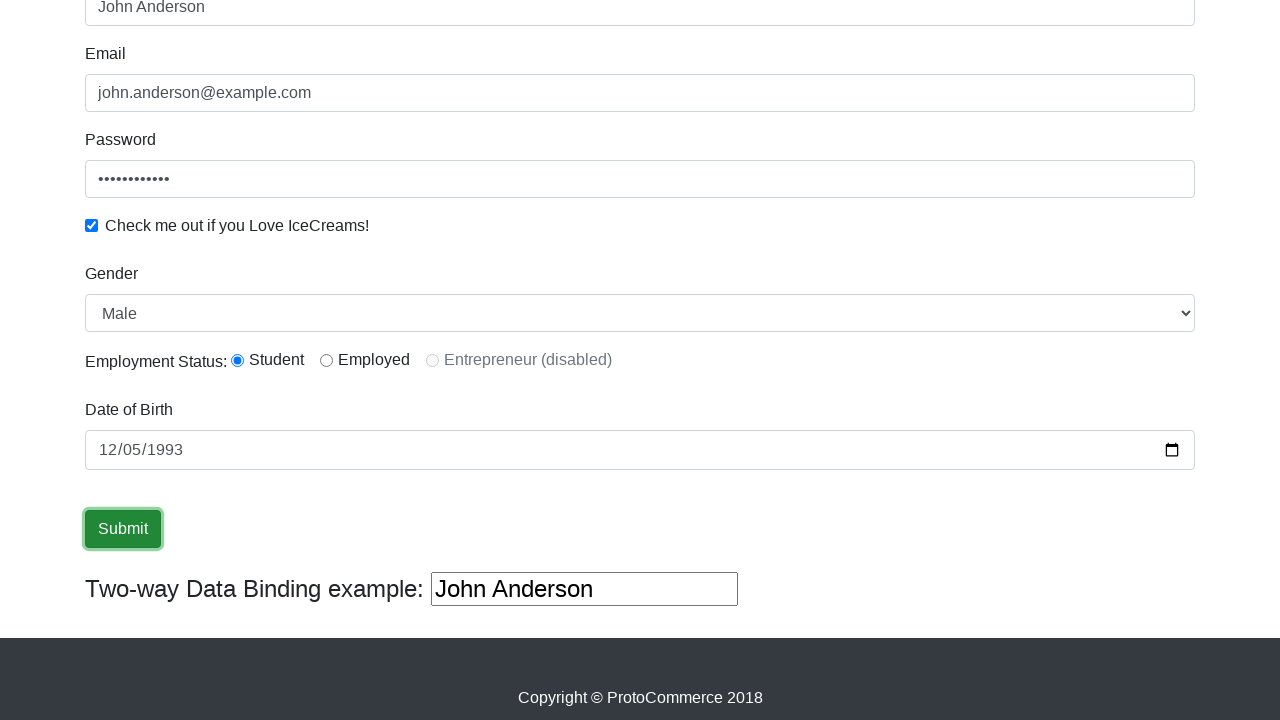

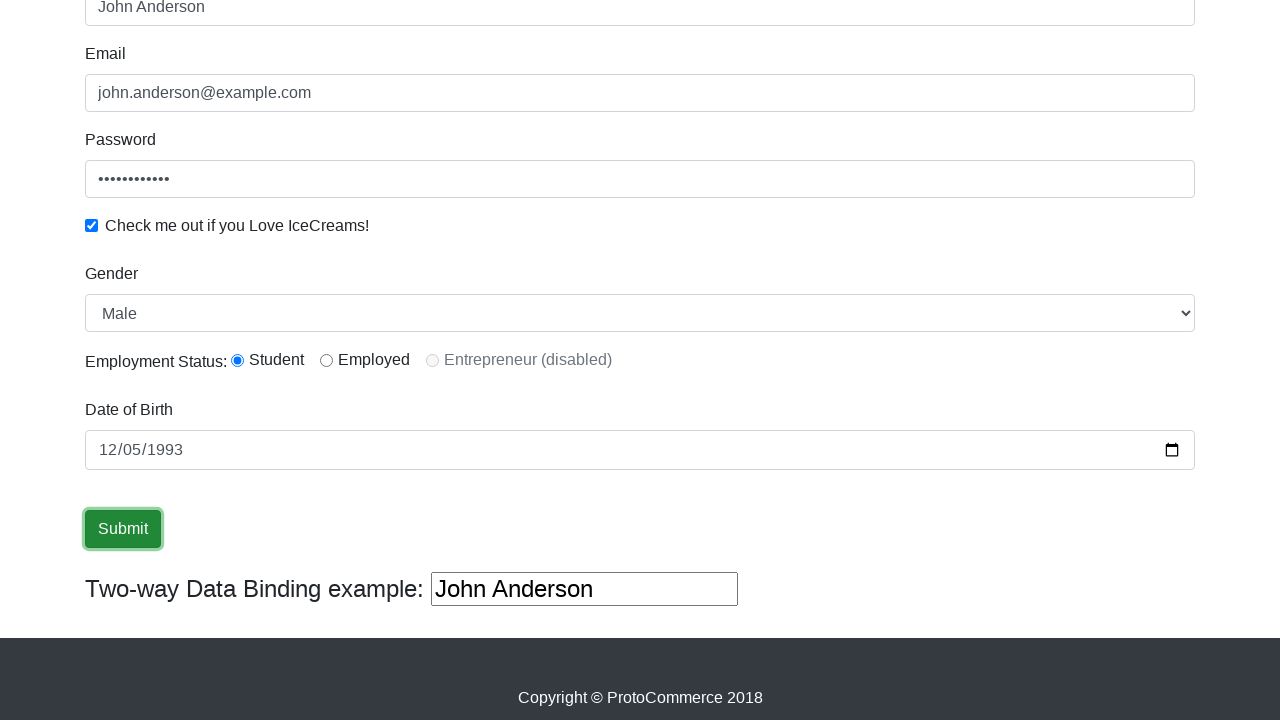